Tests that zip code is required by clicking Continue without entering a value

Starting URL: https://www.sharelane.com/cgi-bin/register.py

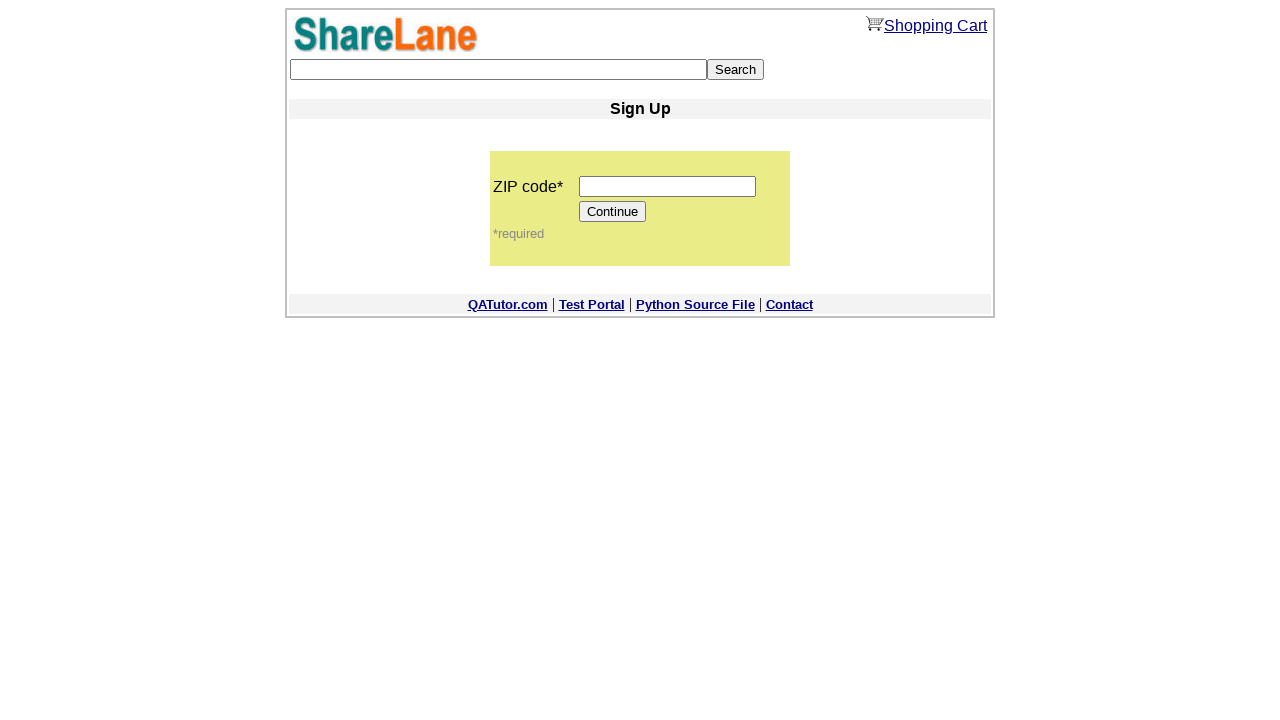

Navigated to ShareLane registration page
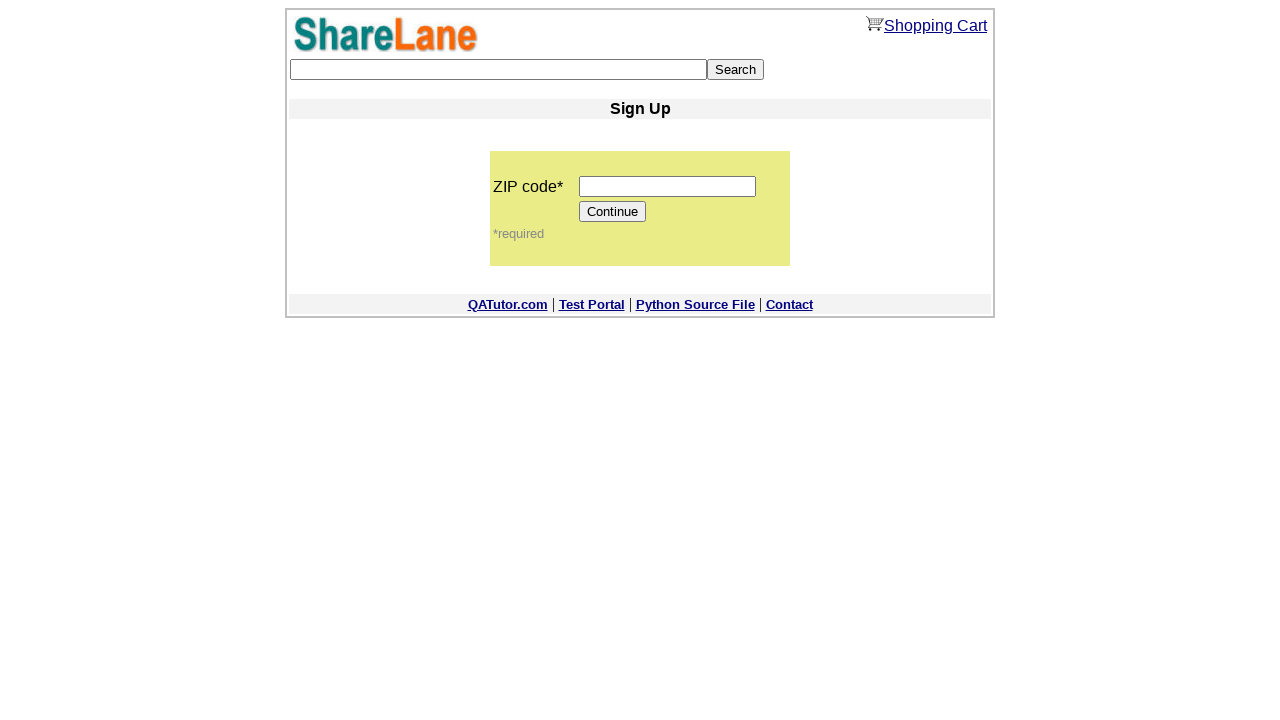

Clicked Continue button without entering zip code at (613, 212) on [value='Continue']
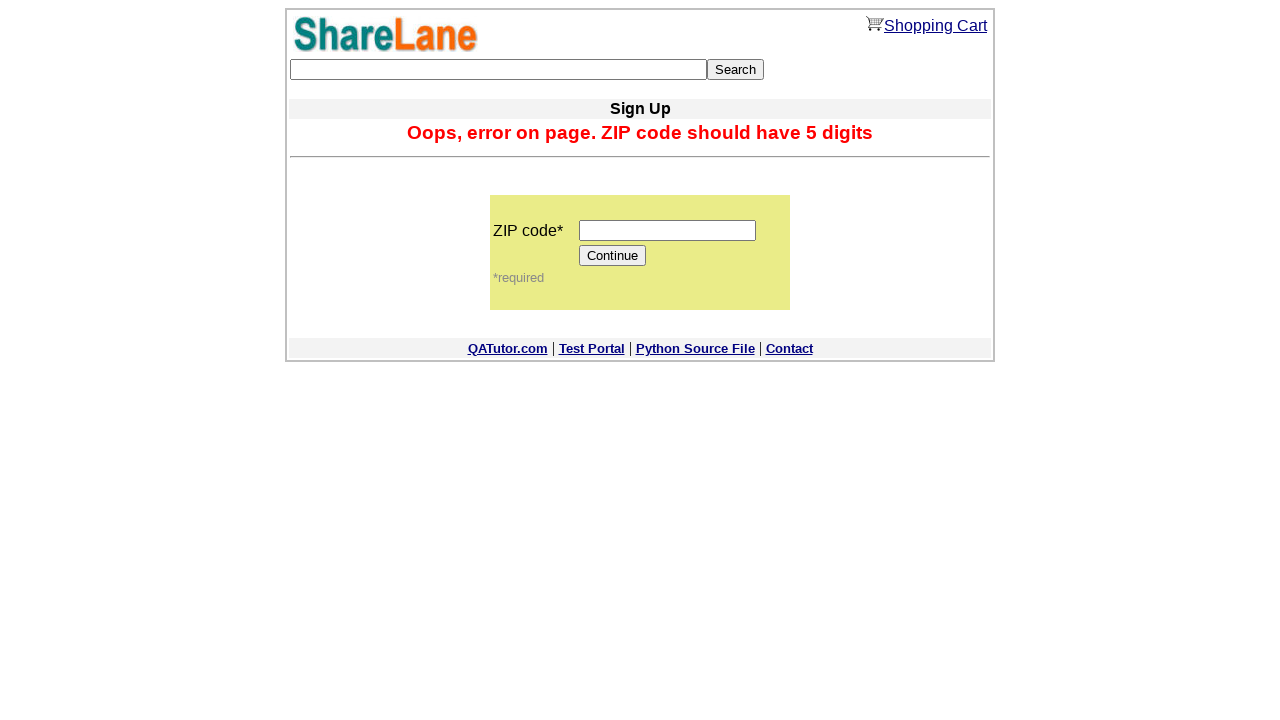

Error message appeared confirming zip code is required
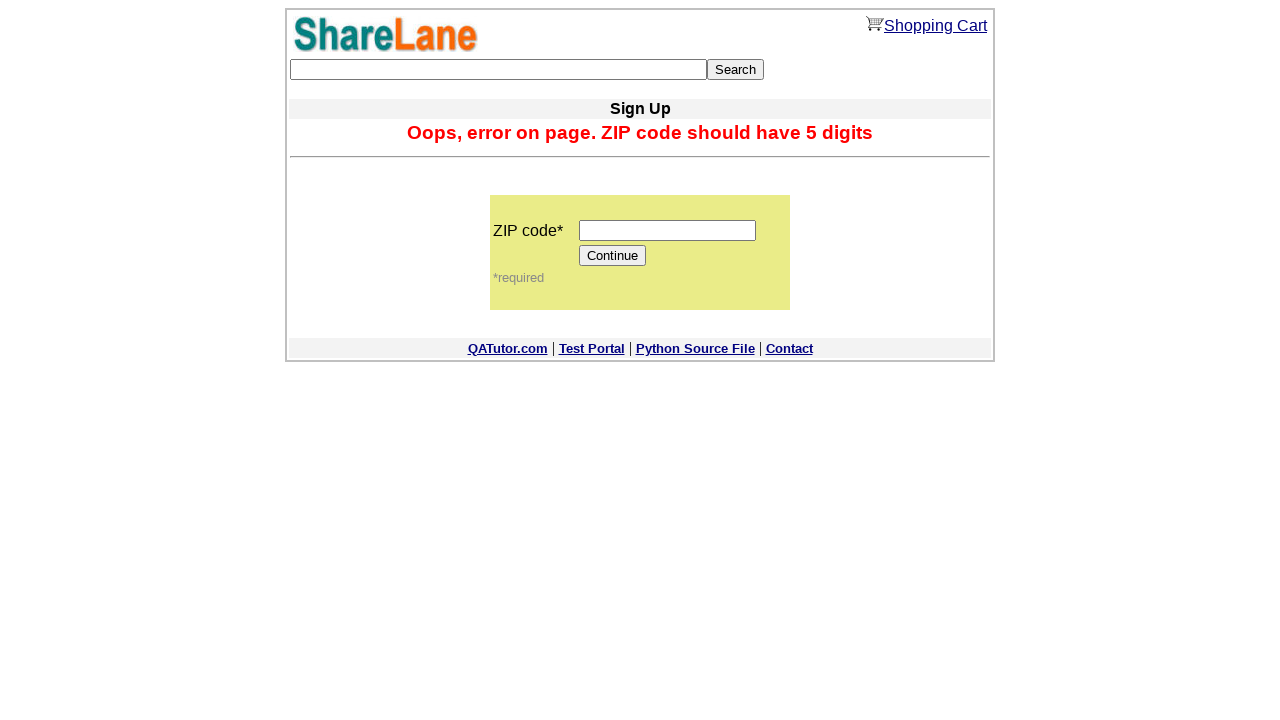

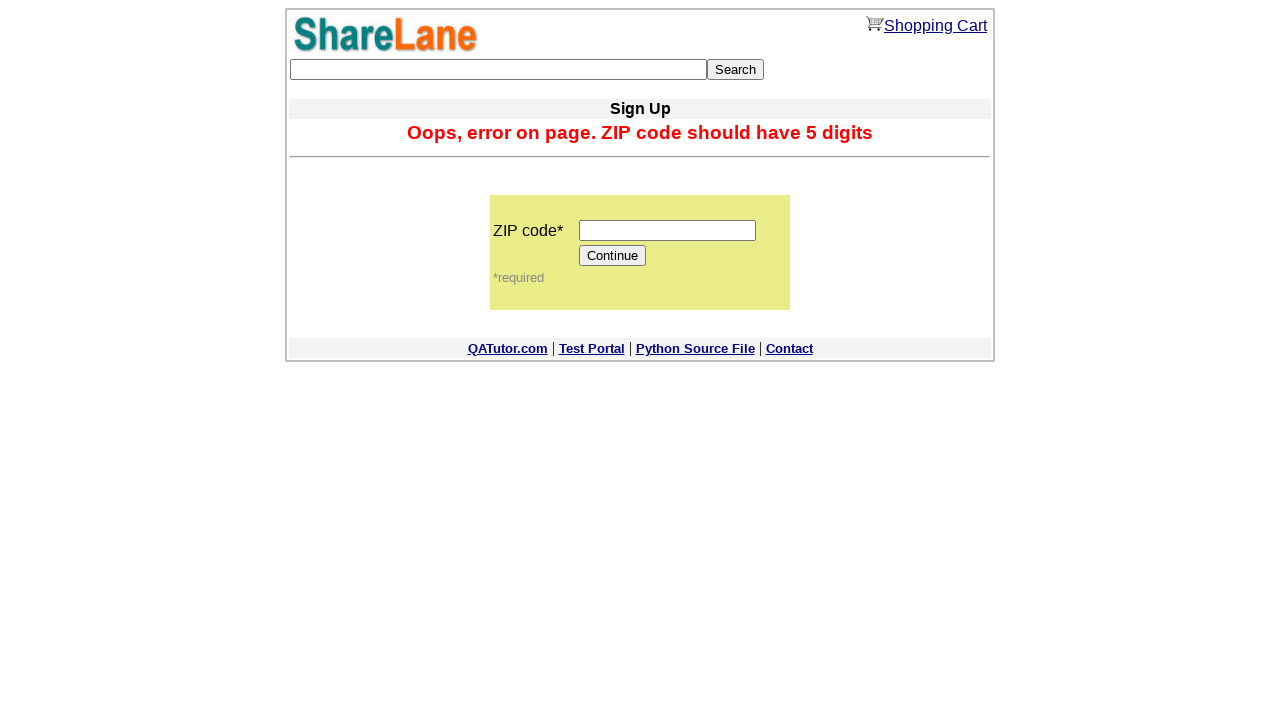